Tests form validation by submitting an empty form and verifying that required fields display red border validation errors.

Starting URL: https://demoqa.com/automation-practice-form

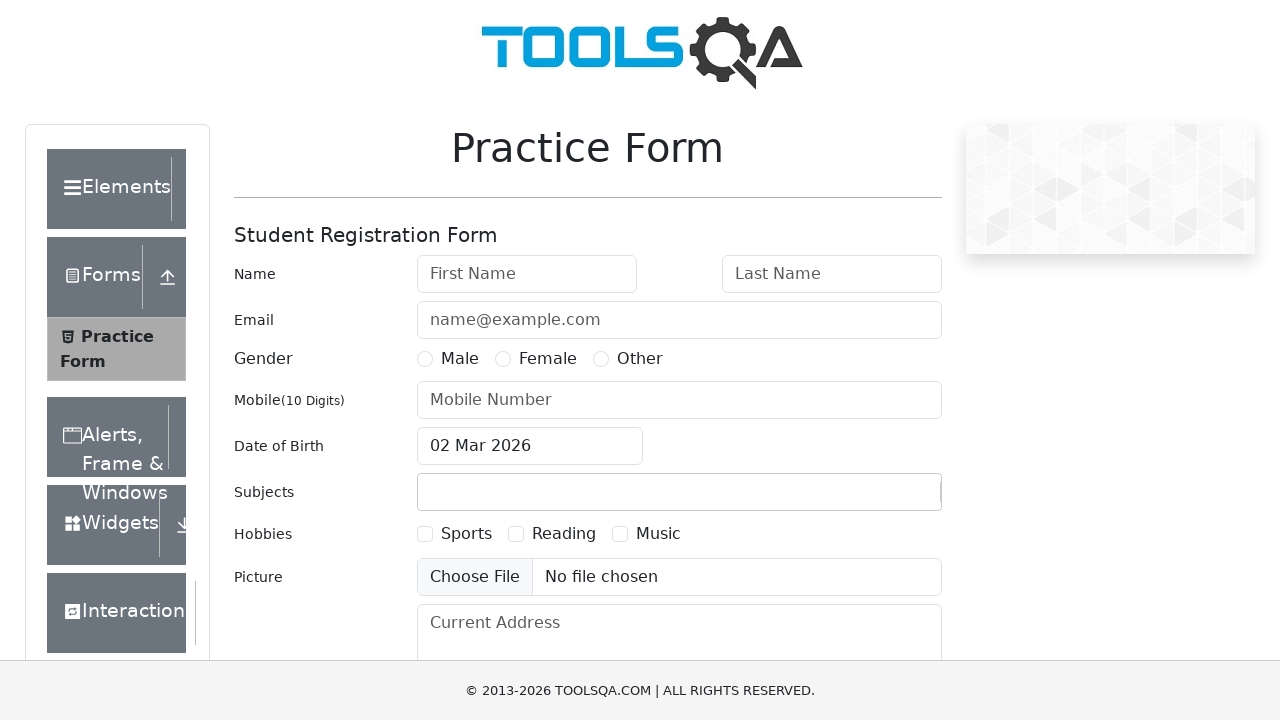

Clicked submit button to attempt form submission without filling required fields at (885, 499) on #submit
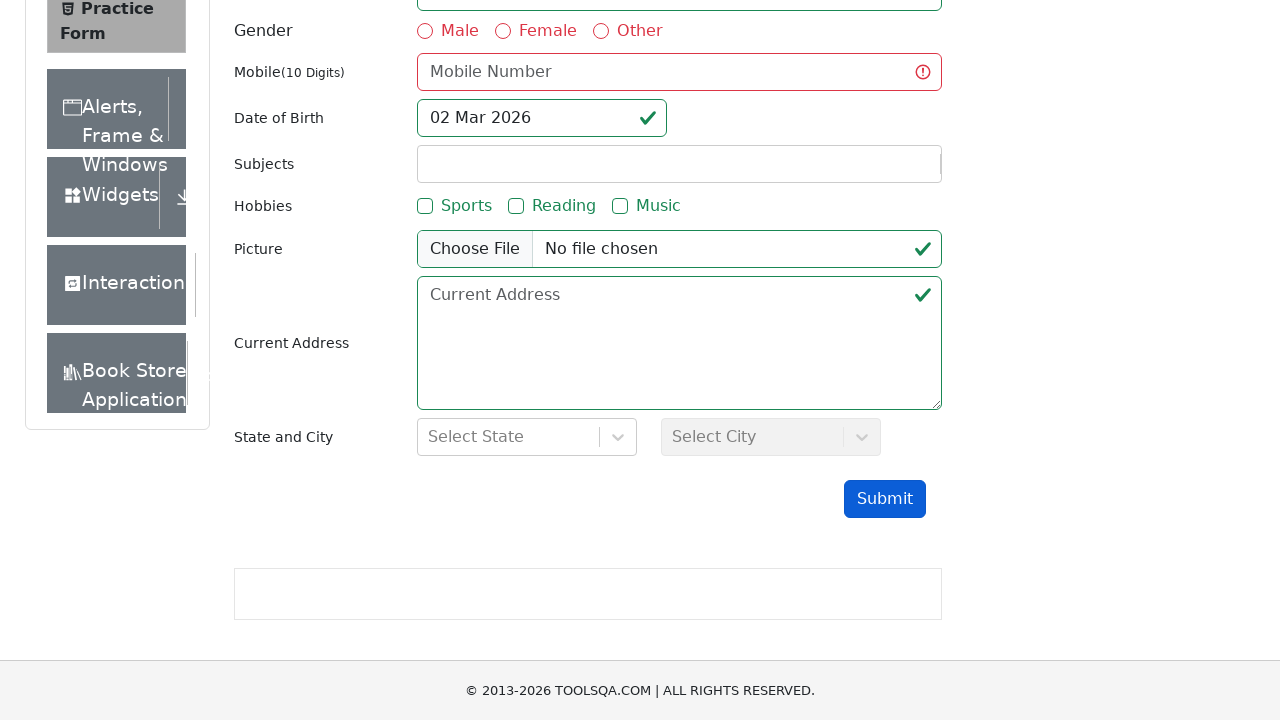

Waited for validation styles to be applied to form fields
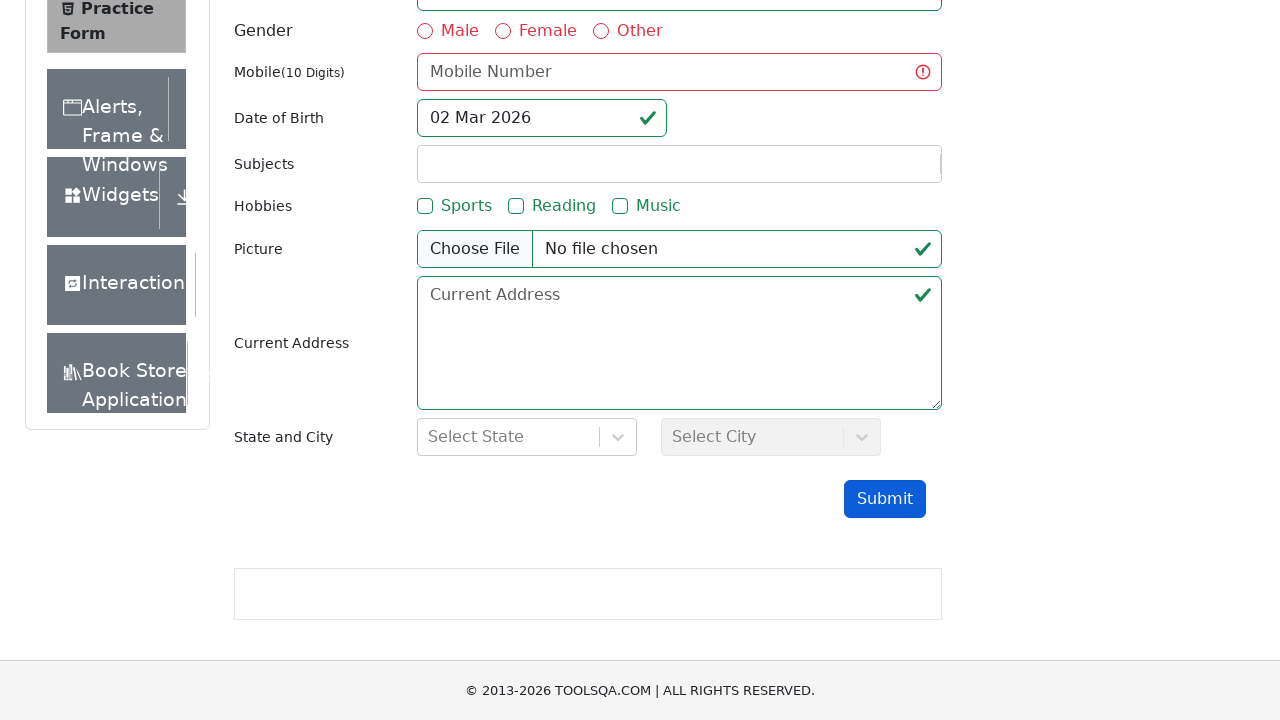

Verified firstName field displays red border validation error
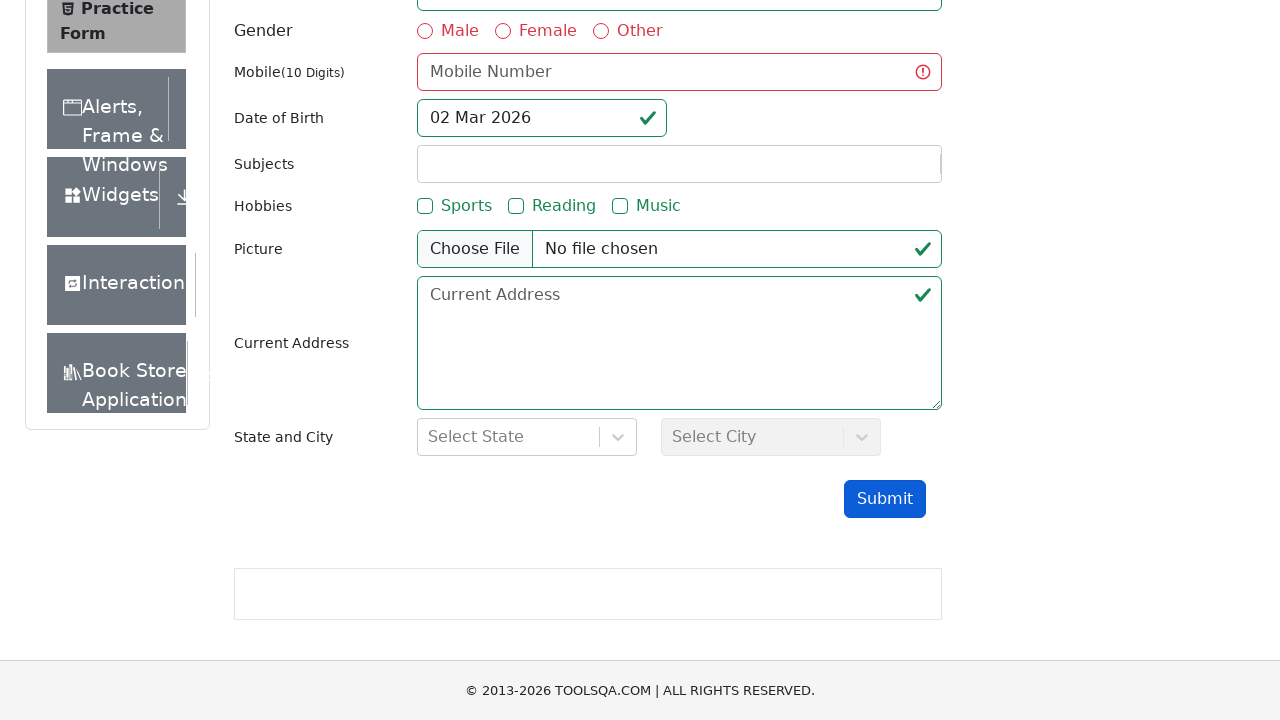

Verified lastName field displays red border validation error
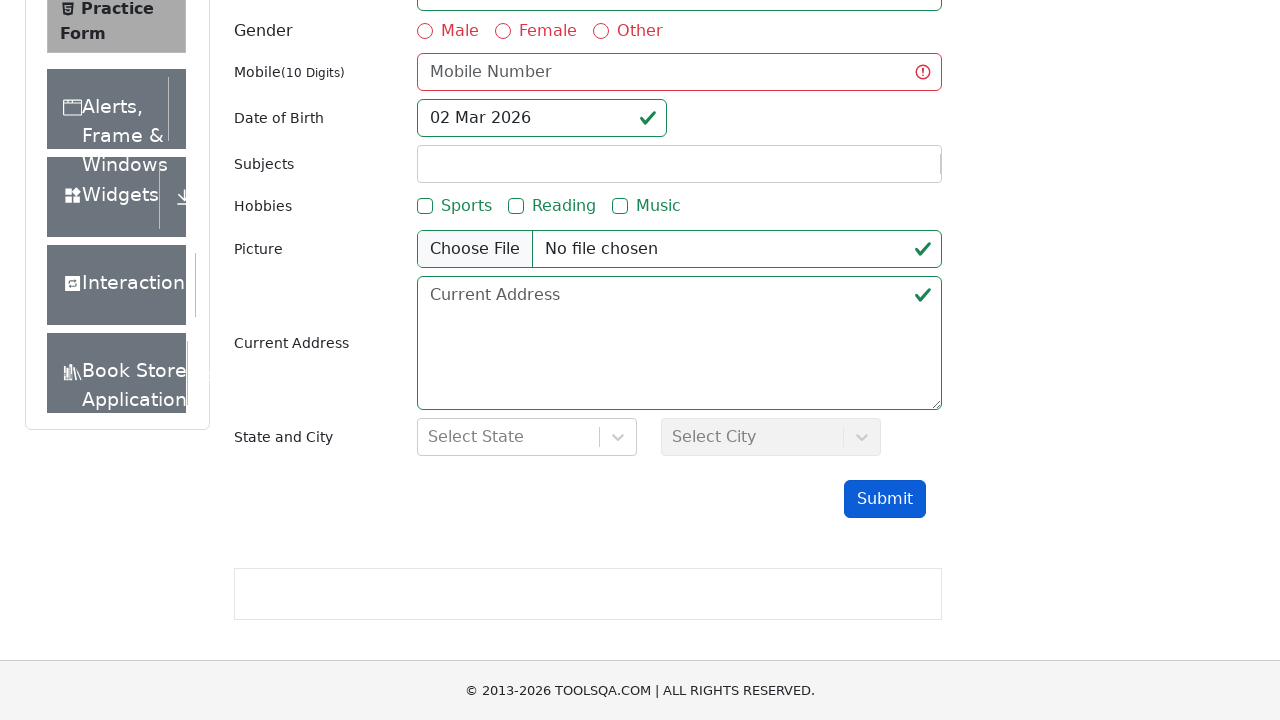

Verified userNumber field displays red border validation error
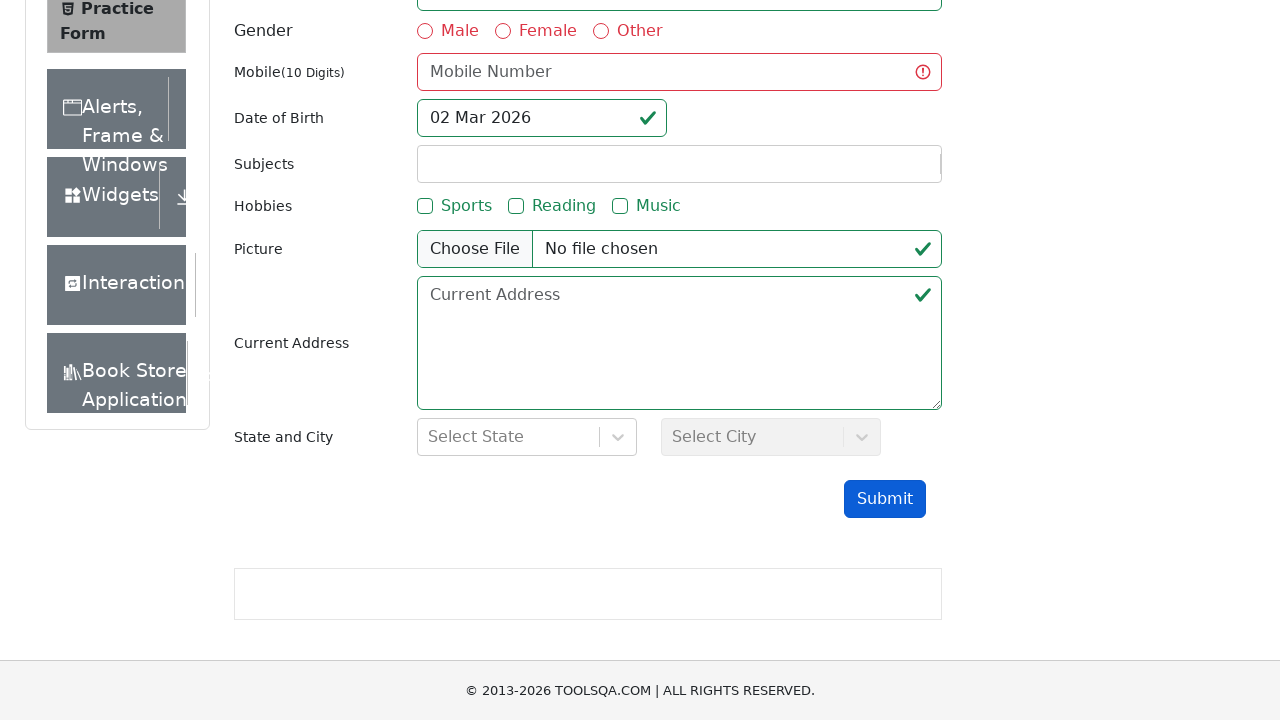

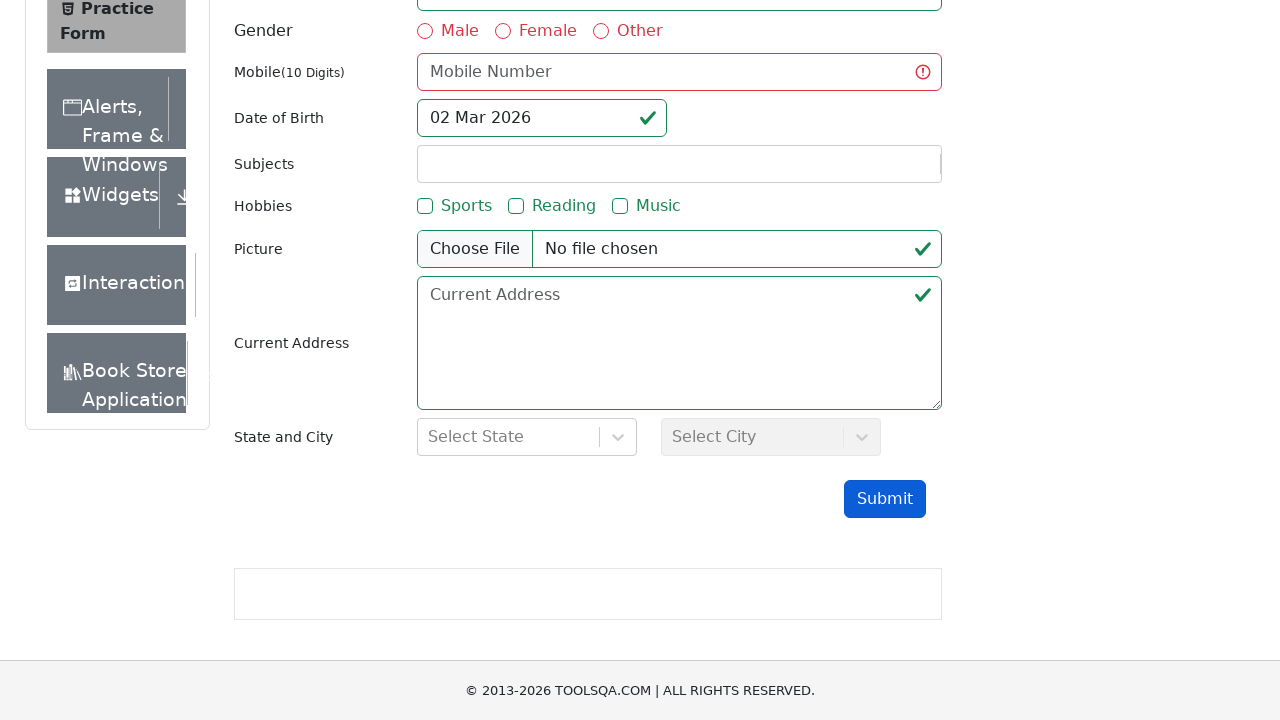